Tests a form that requires calculating the sum of two numbers and selecting the result from a dropdown menu

Starting URL: http://suninjuly.github.io/selects1.html

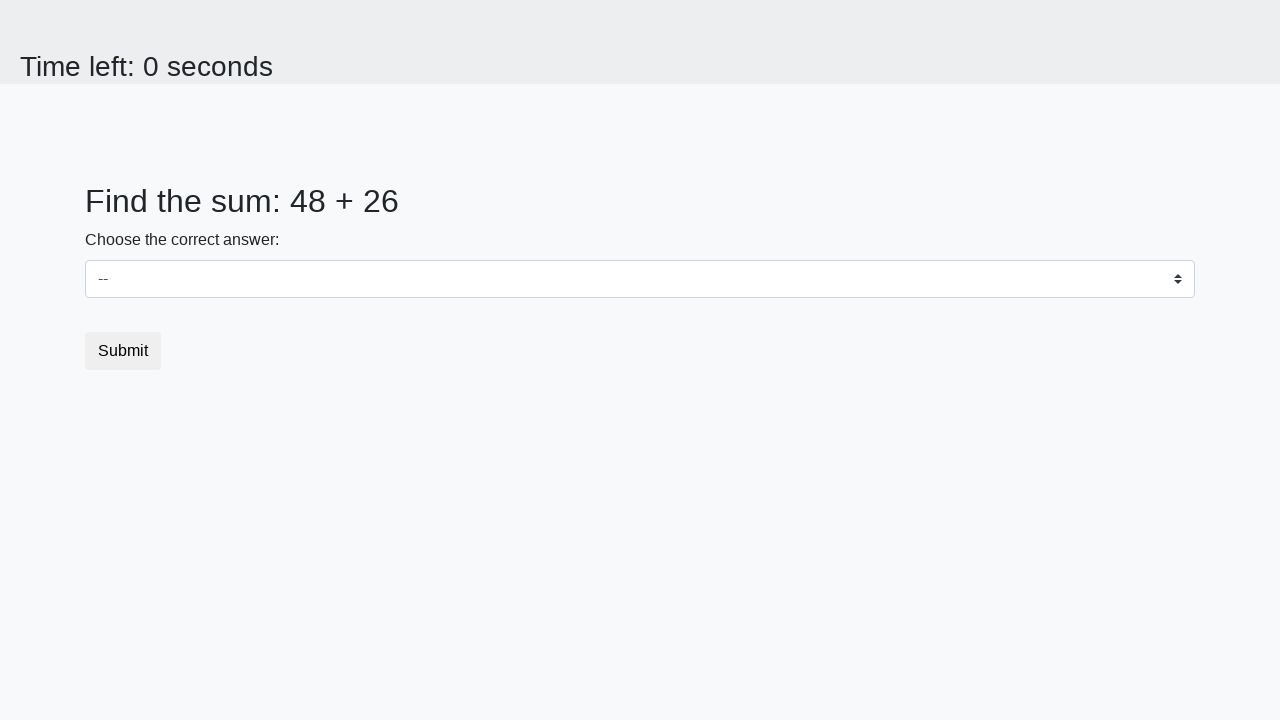

Retrieved first number from #num1 element
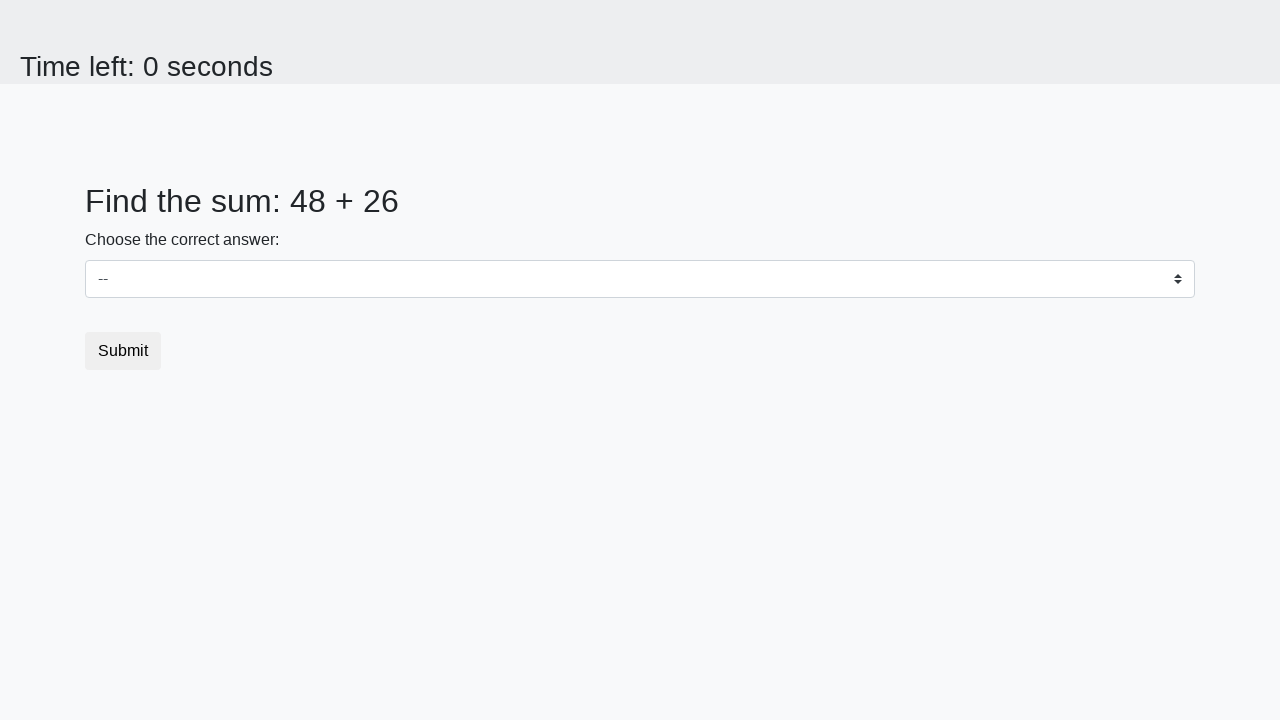

Retrieved second number from #num2 element
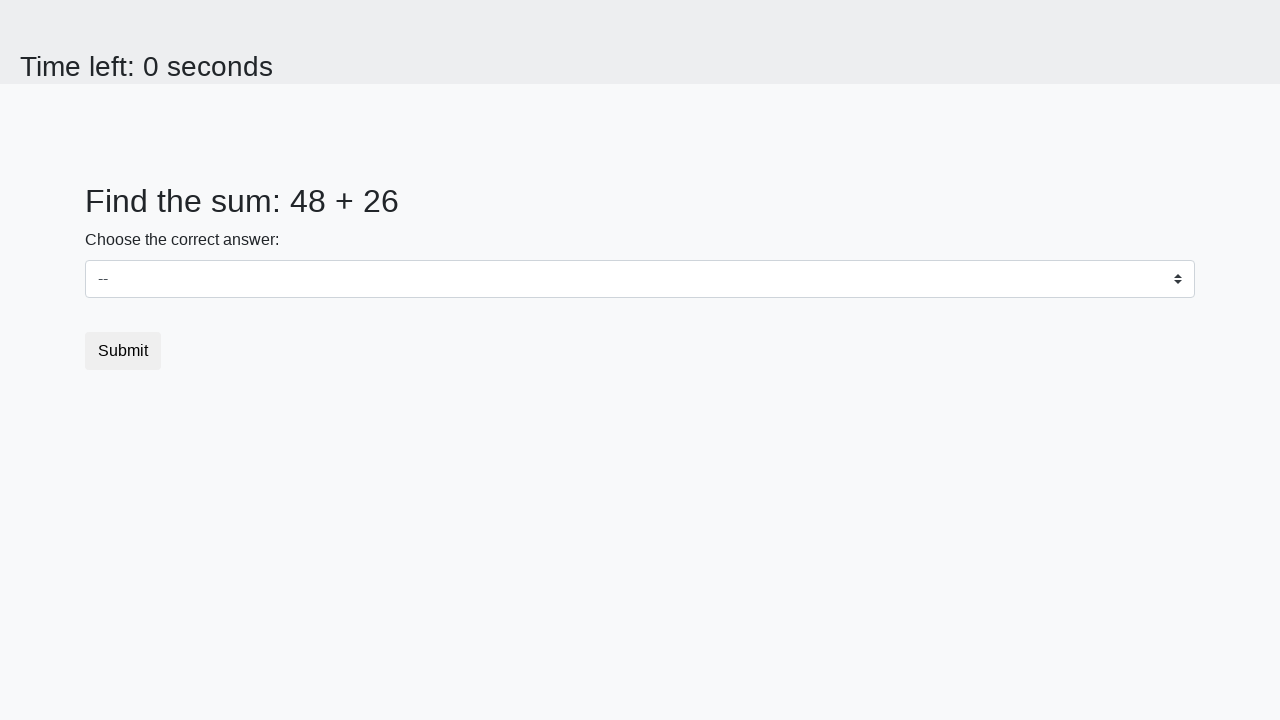

Calculated sum: 48 + 26 = 74
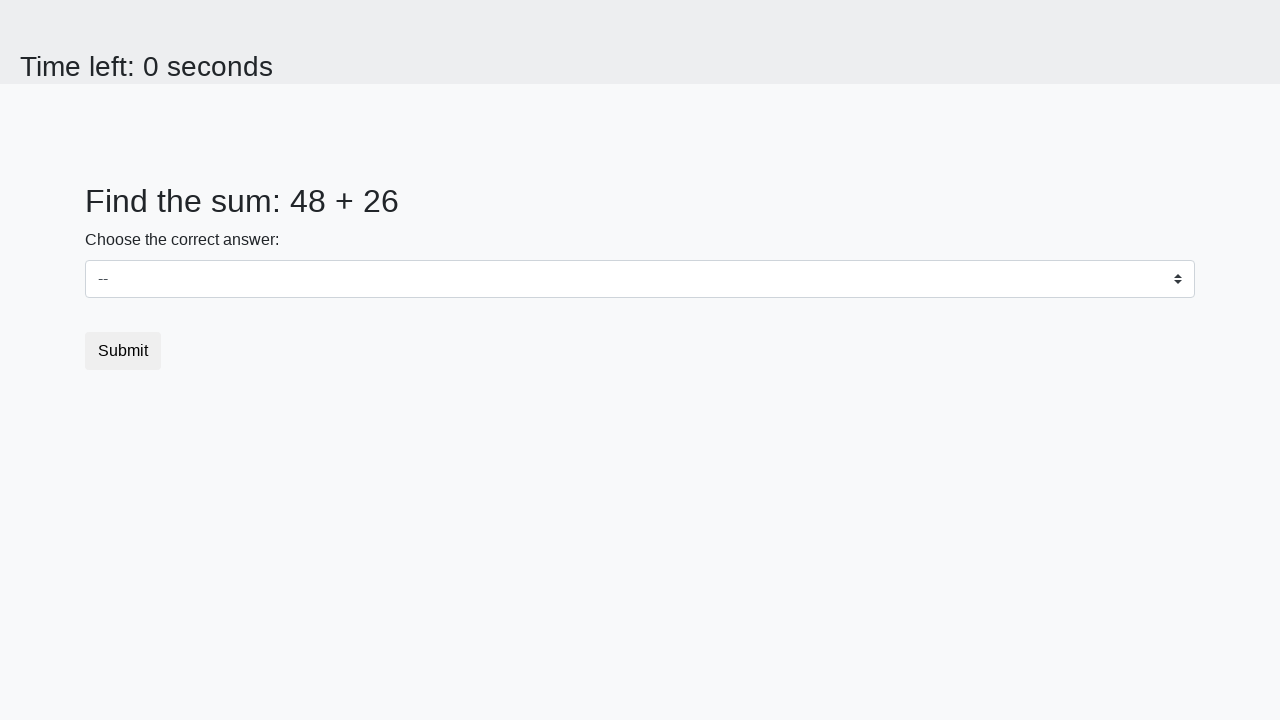

Selected calculated result '74' from dropdown menu on select
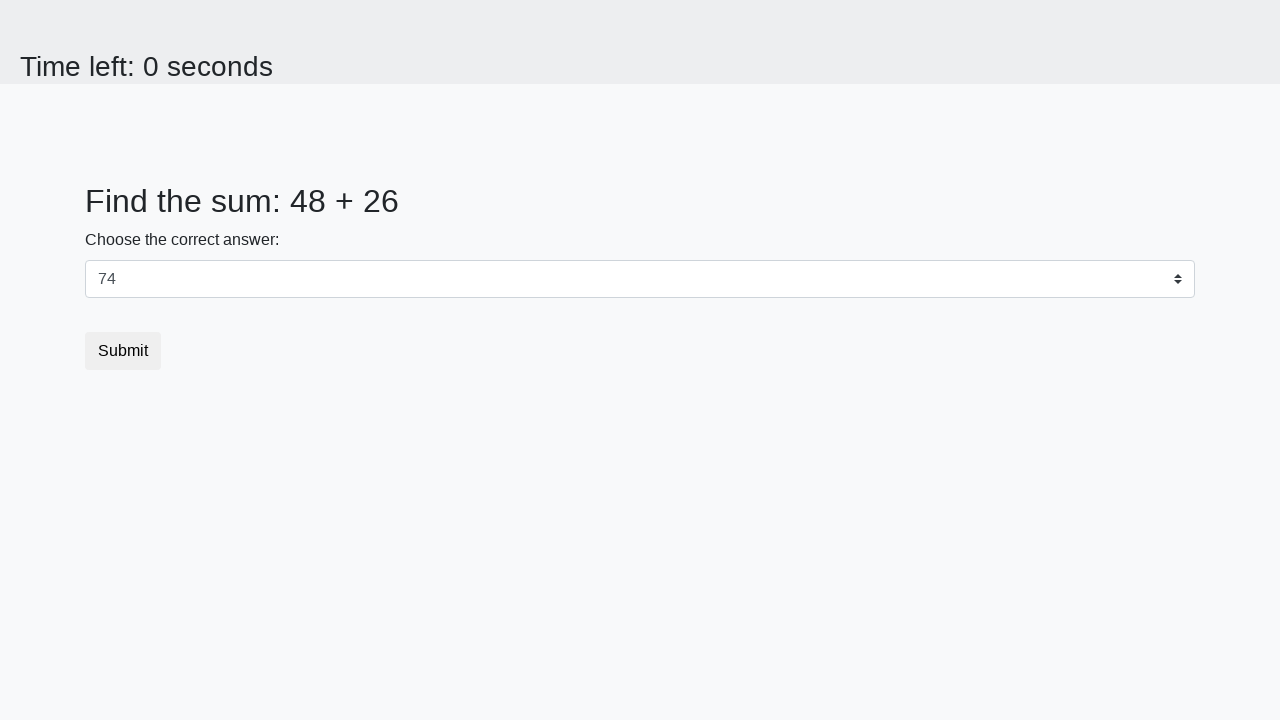

Clicked submit button to submit the form at (123, 351) on button.btn-default
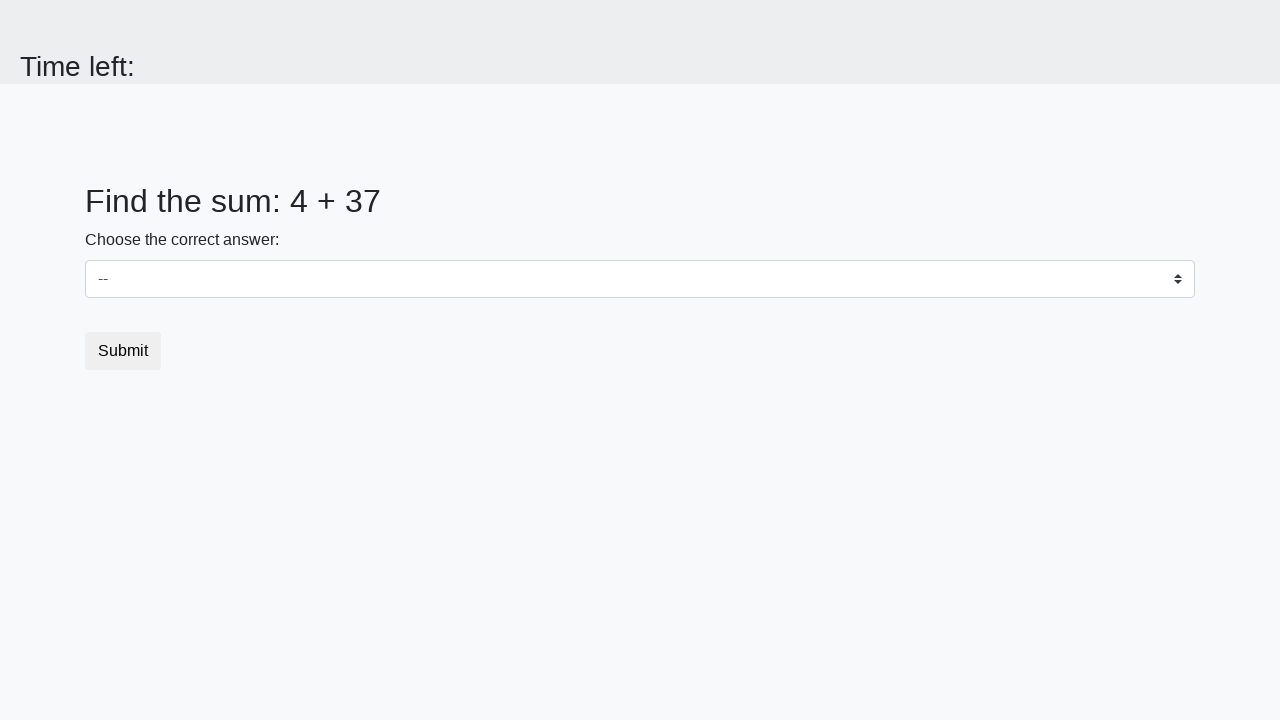

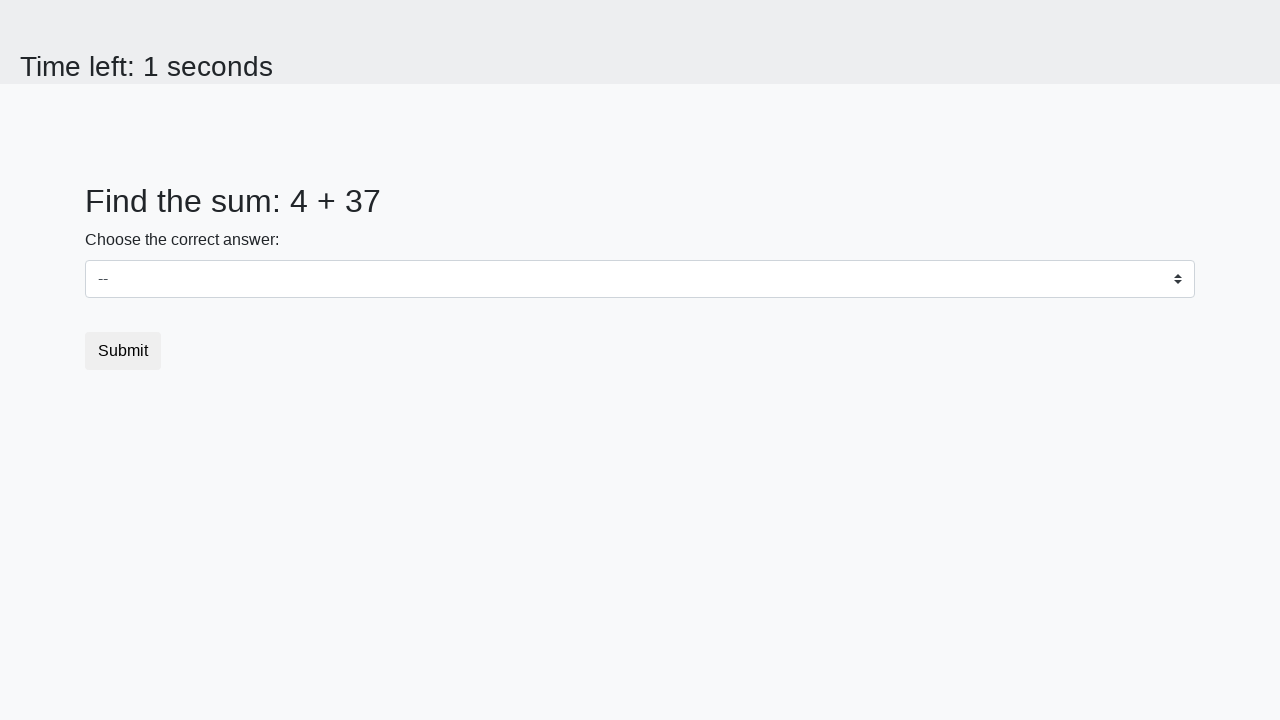